Navigates to the Web Storage page from the main page and verifies the page title displays correctly

Starting URL: https://bonigarcia.dev/selenium-webdriver-java/

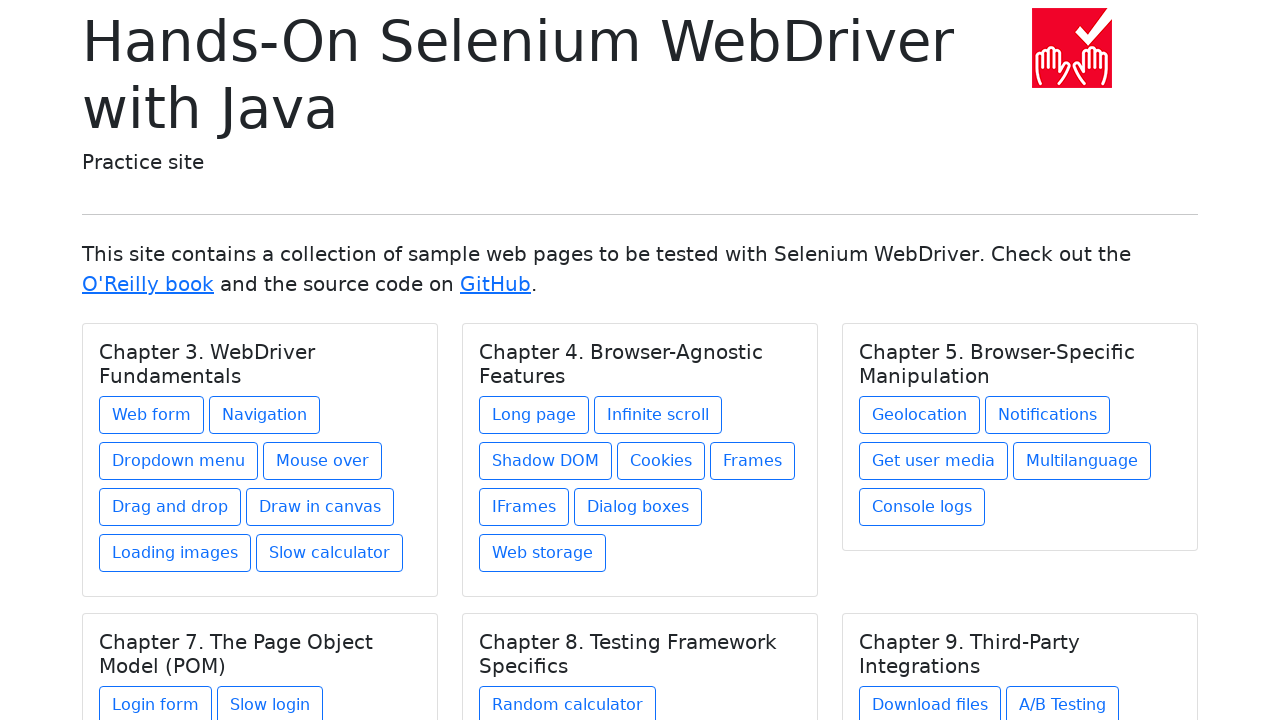

Clicked on the Web Storage link under Chapter 4 at (542, 553) on xpath=//h5[text()='Chapter 4. Browser-Agnostic Features']/../a[@href='web-storag
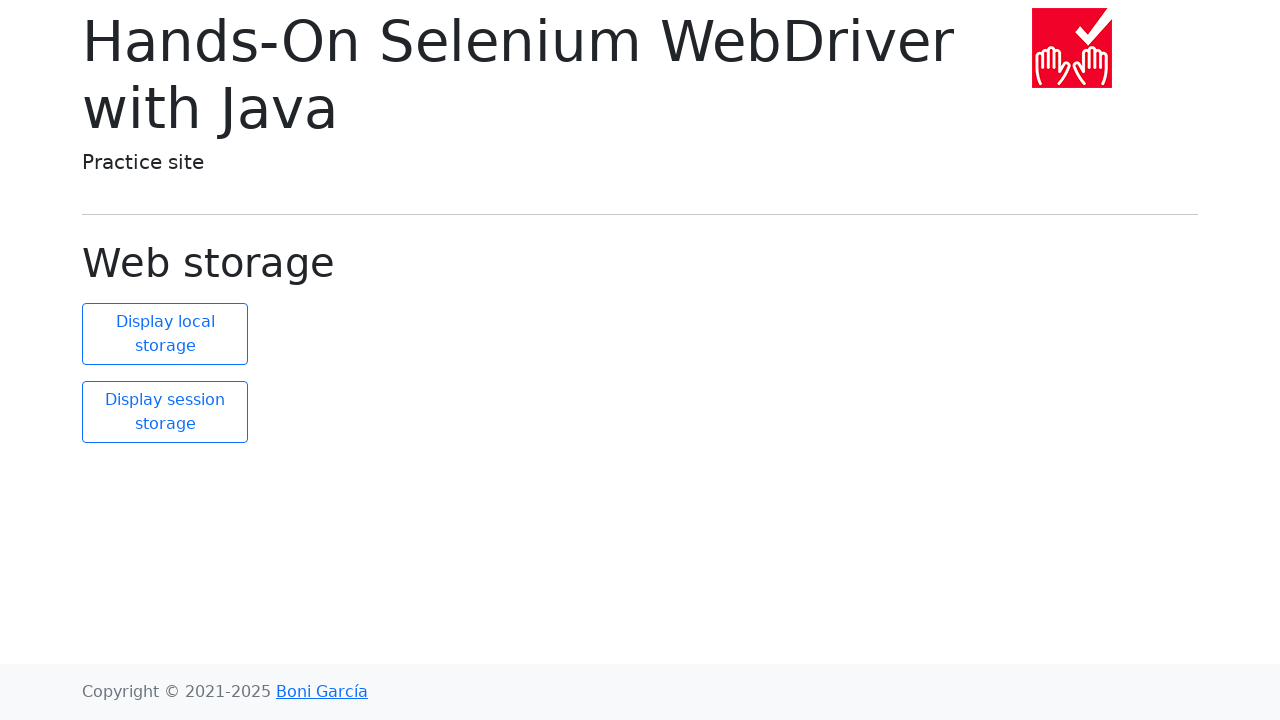

Web Storage page title loaded and verified
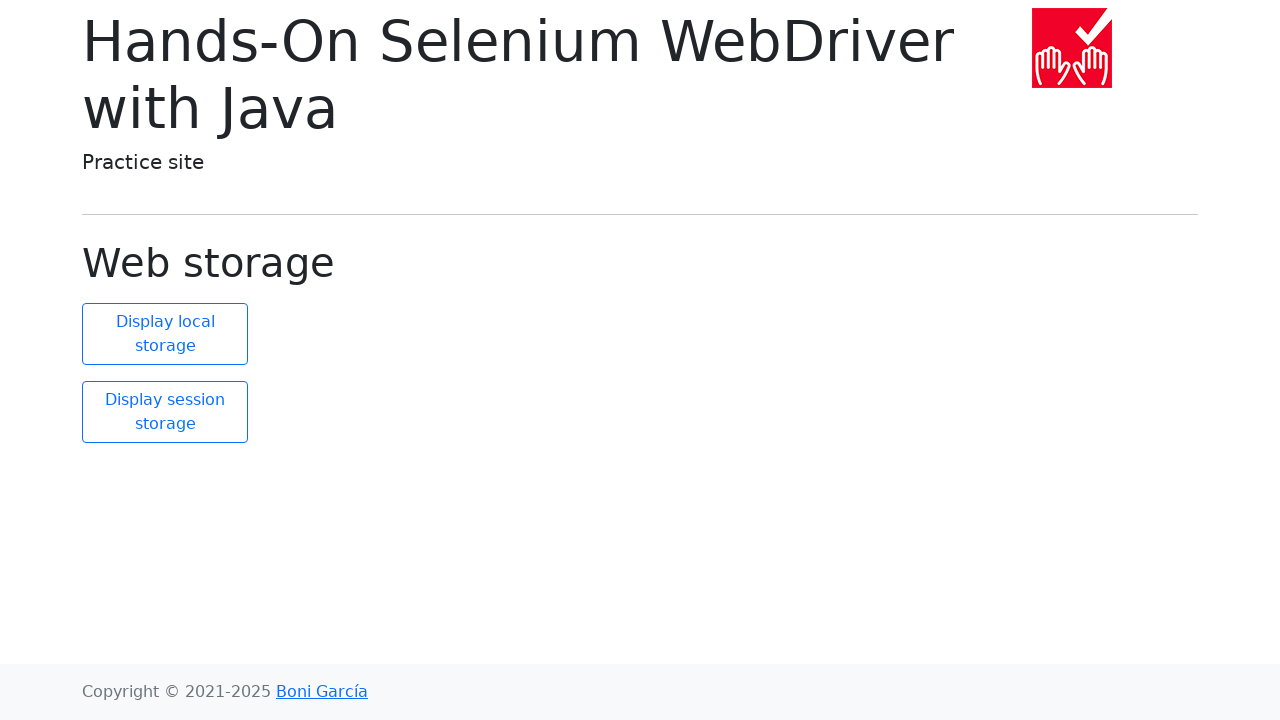

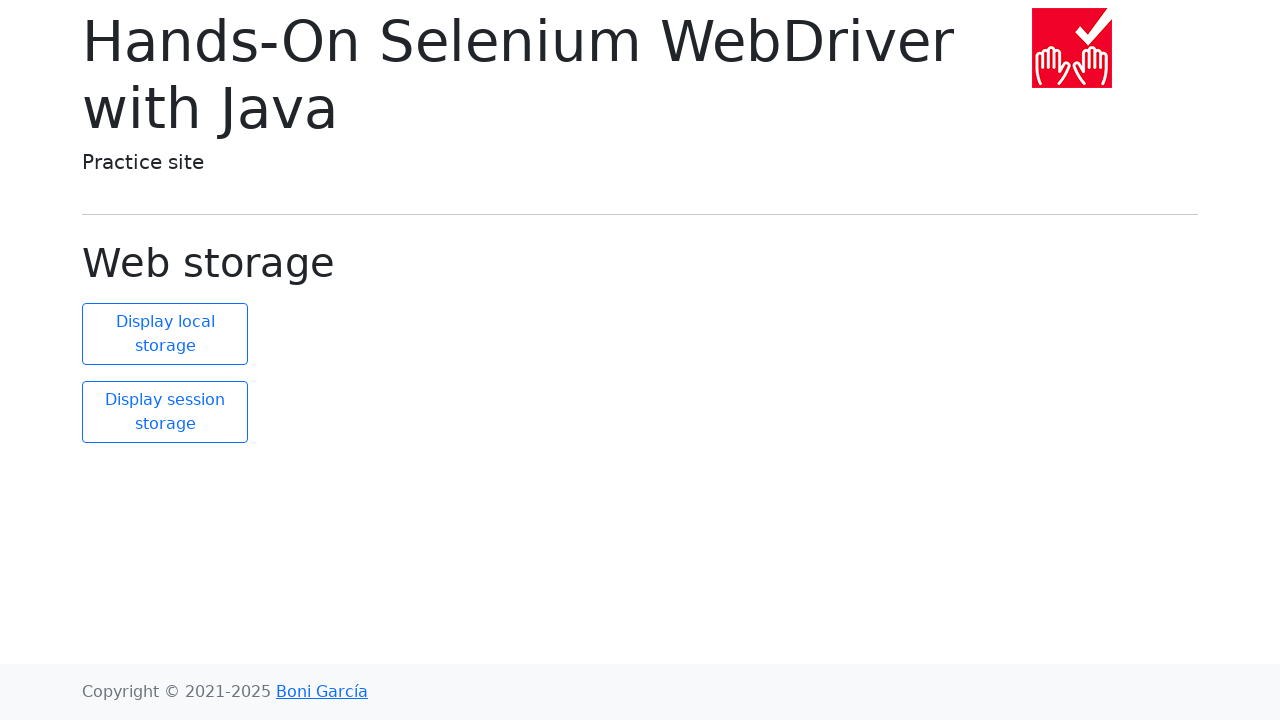